Tests cookie management by navigating to cookies.html, adding/modifying cookies, and refreshing to verify changes

Starting URL: https://bonigarcia.dev/selenium-webdriver-java/

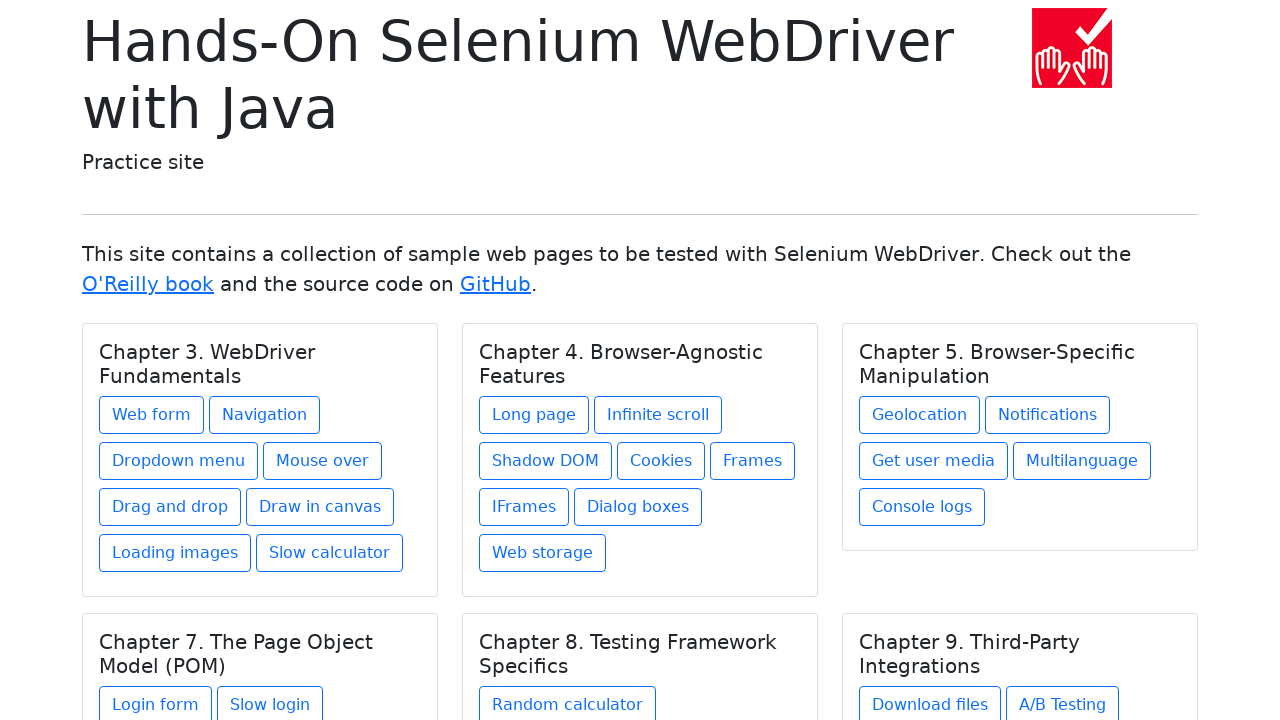

Clicked on cookies.html link at (661, 461) on a[href='cookies.html']
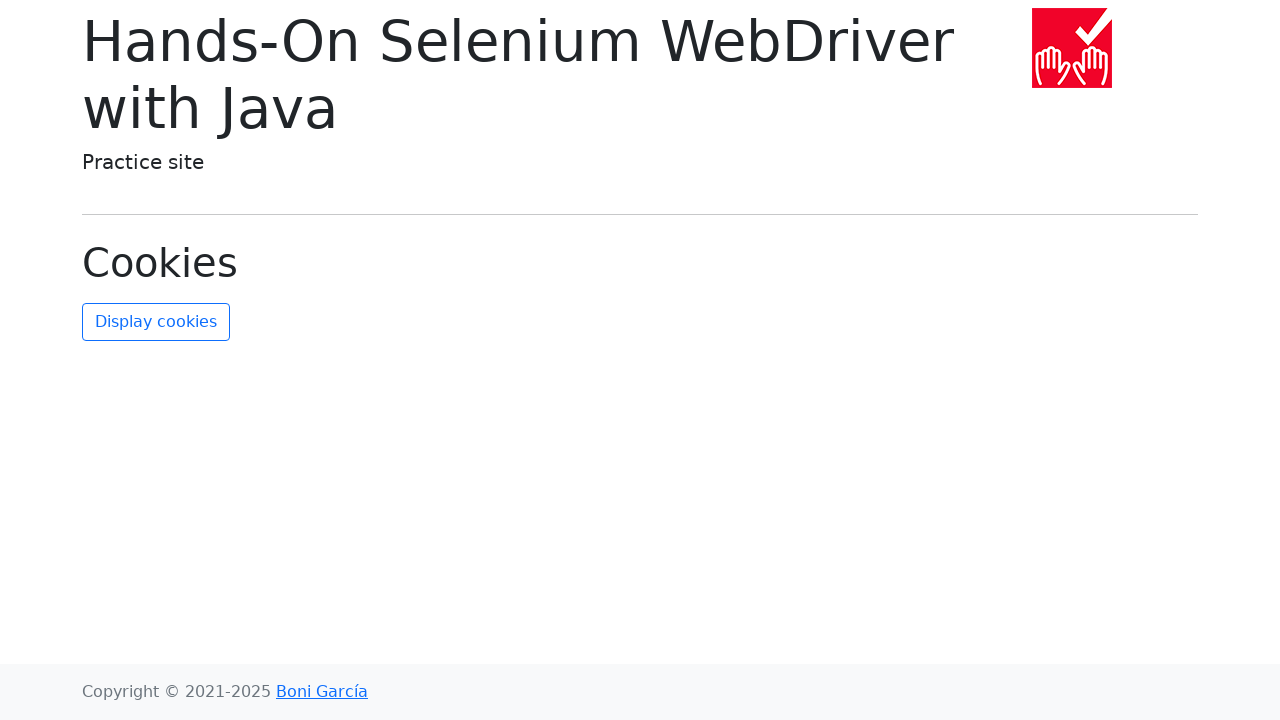

Cleared 'username' cookie
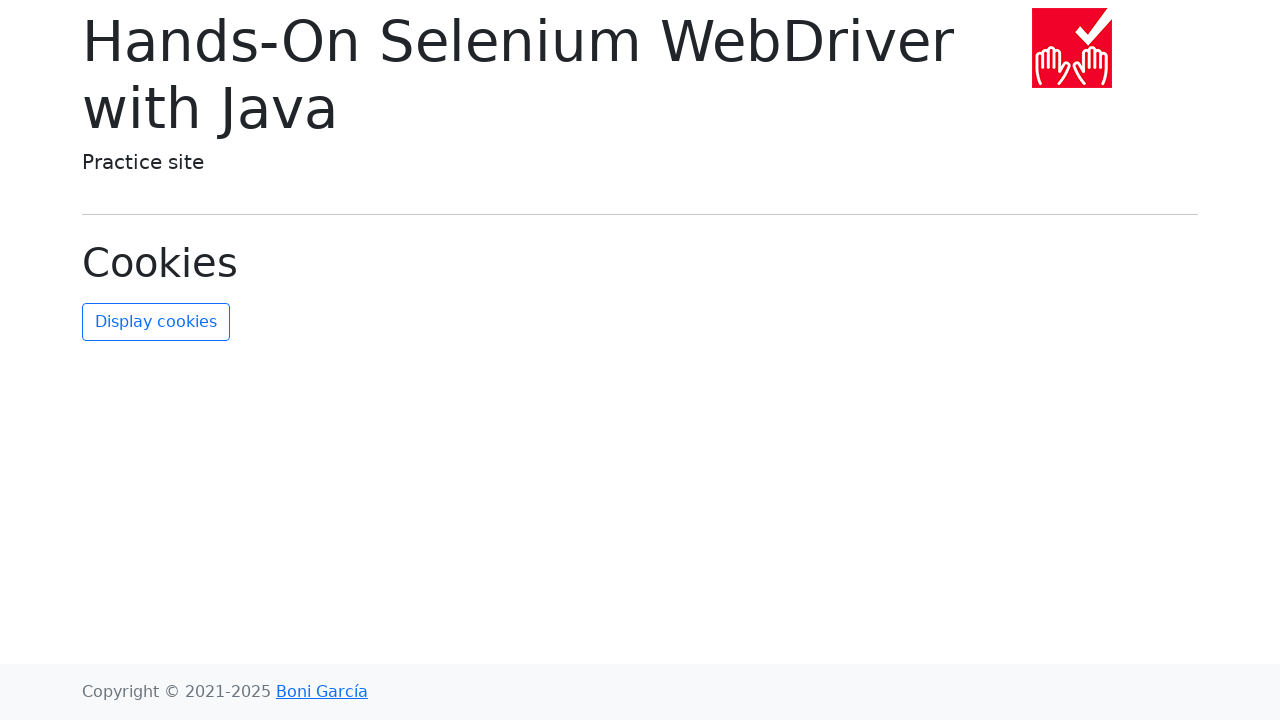

Added new cookies: username=VADIM and TEST=TEST2
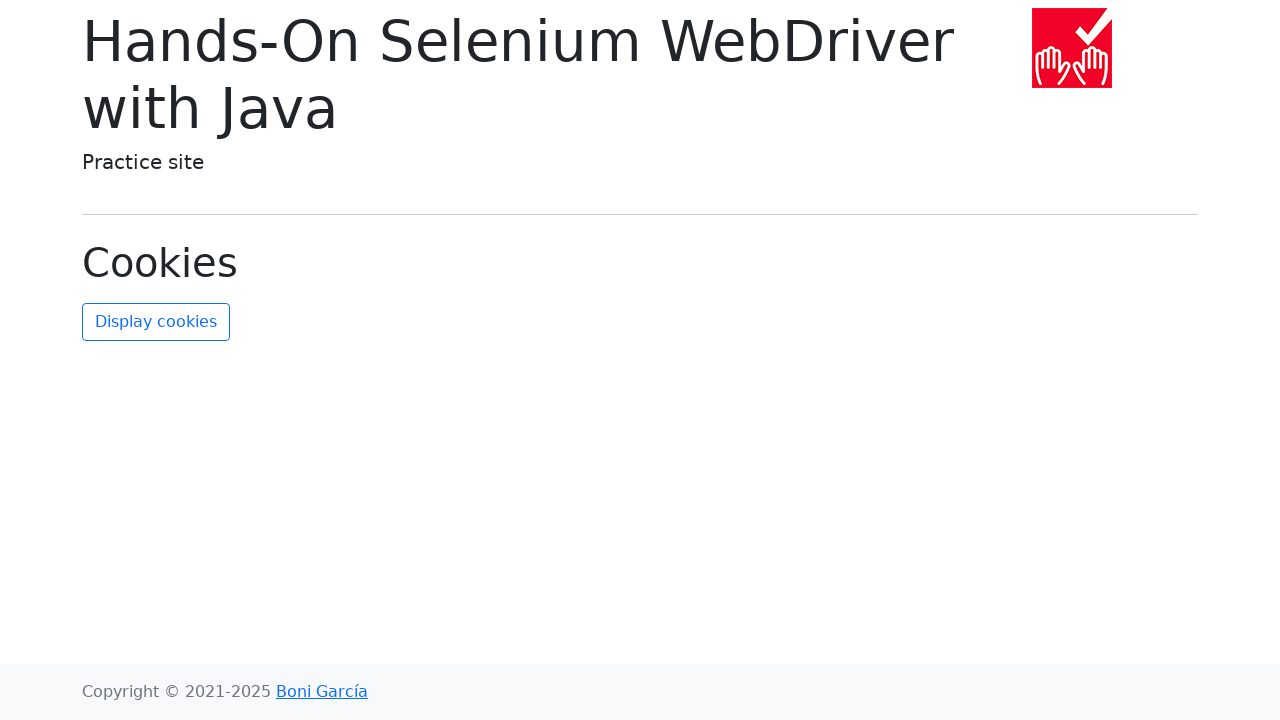

Clicked refresh-cookies button to update display at (156, 322) on #refresh-cookies
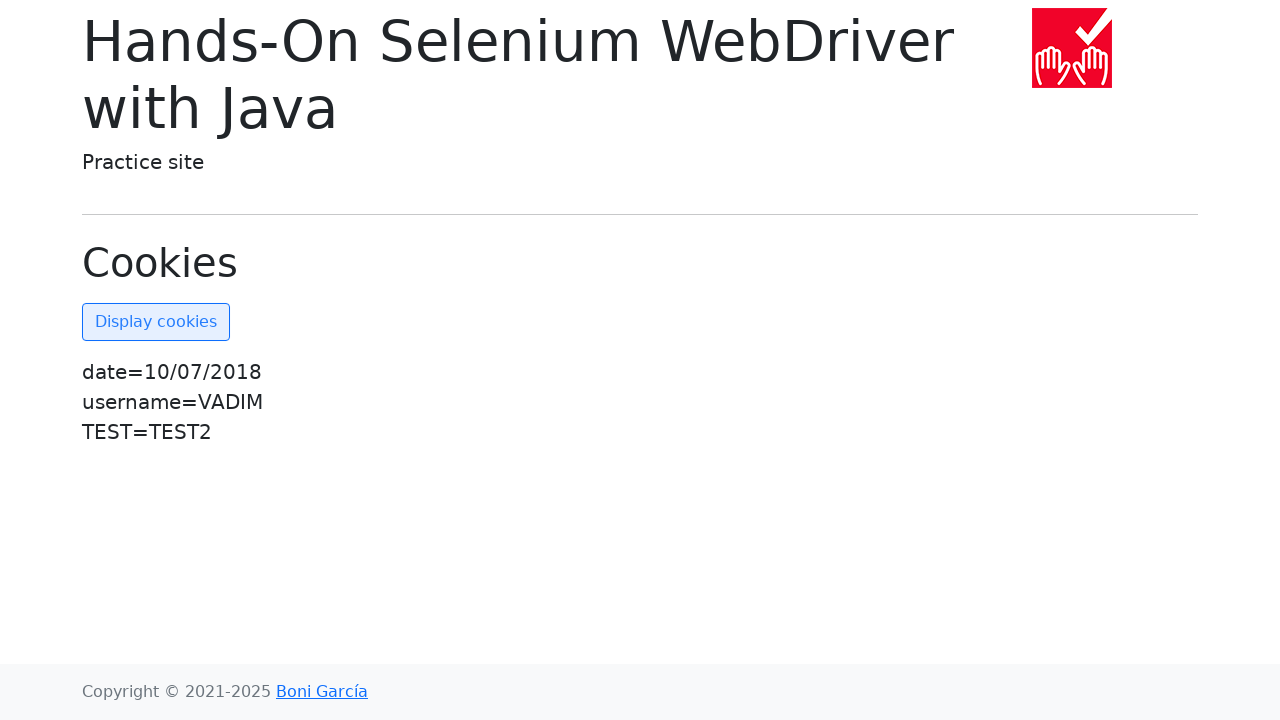

Retrieved all cookies from context
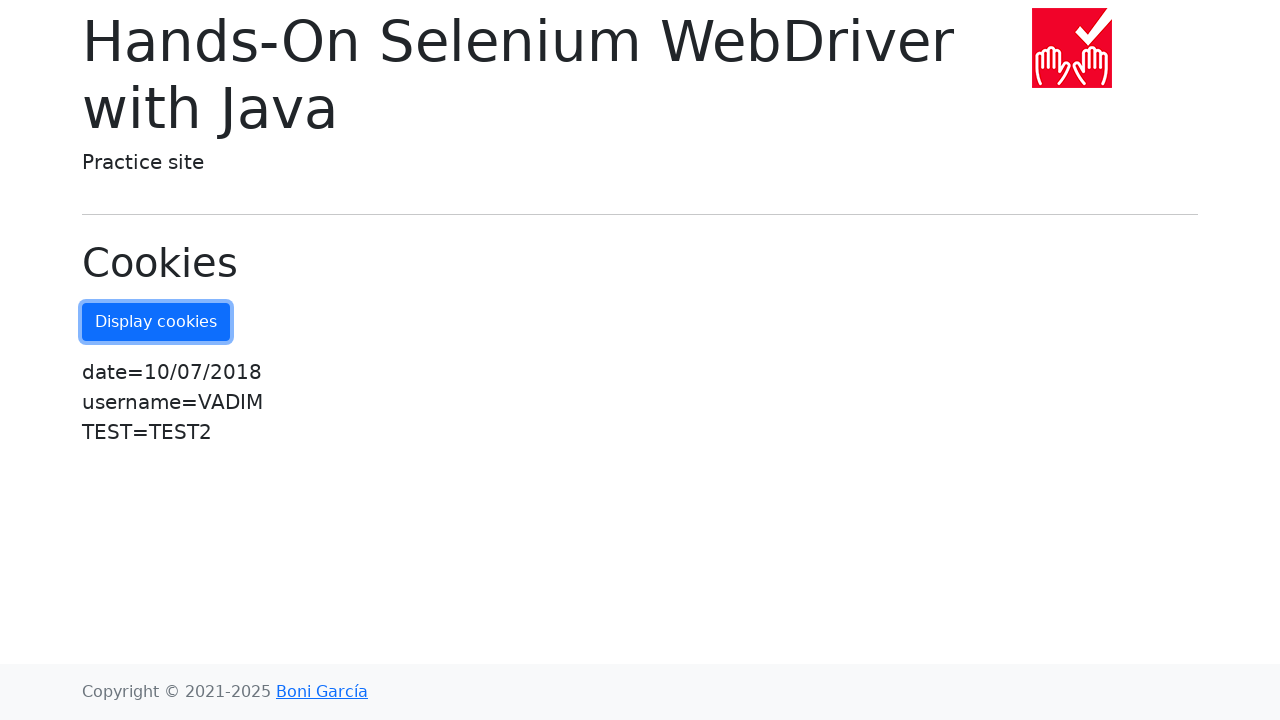

Found username cookie in cookie list
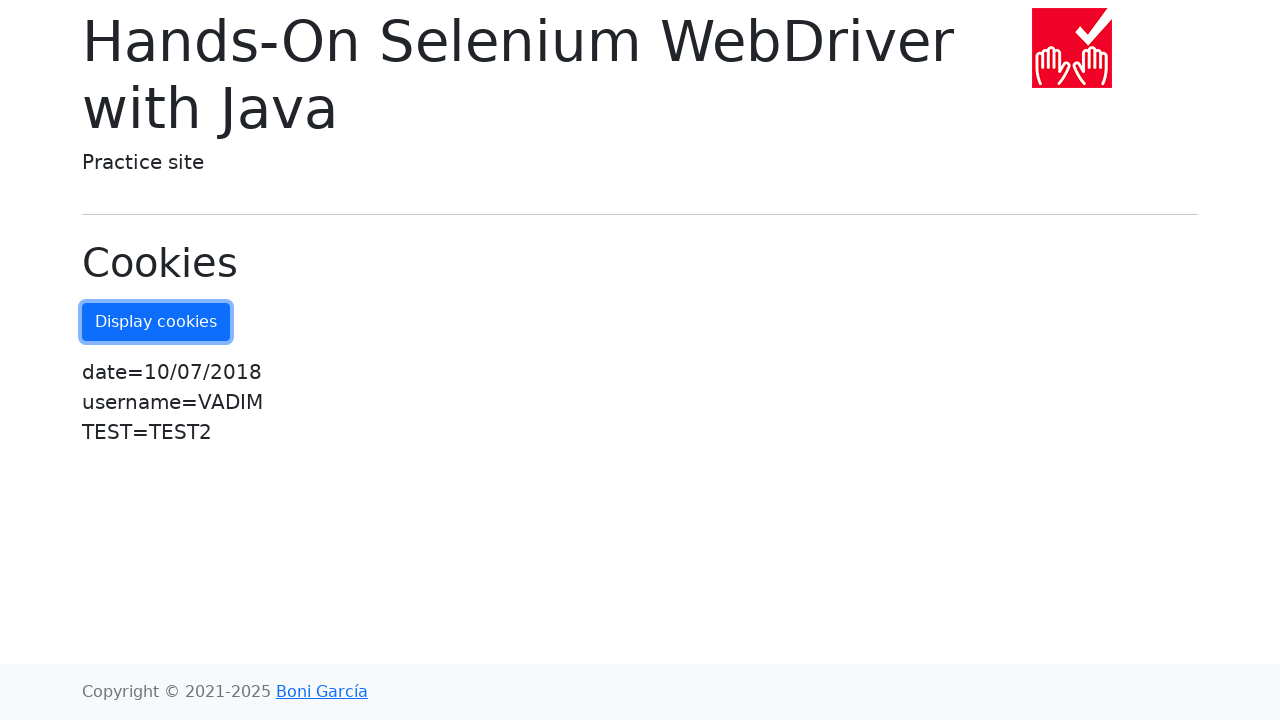

Found TEST cookie in cookie list
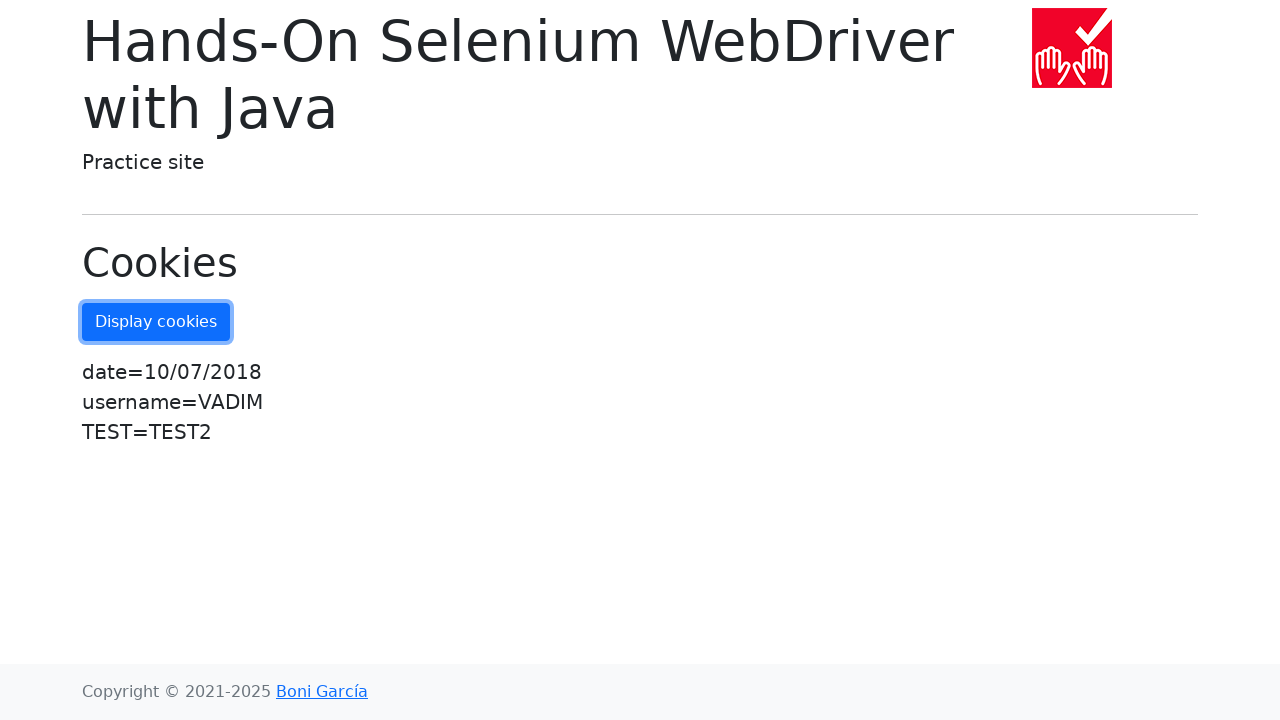

Verified username cookie value equals VADIM
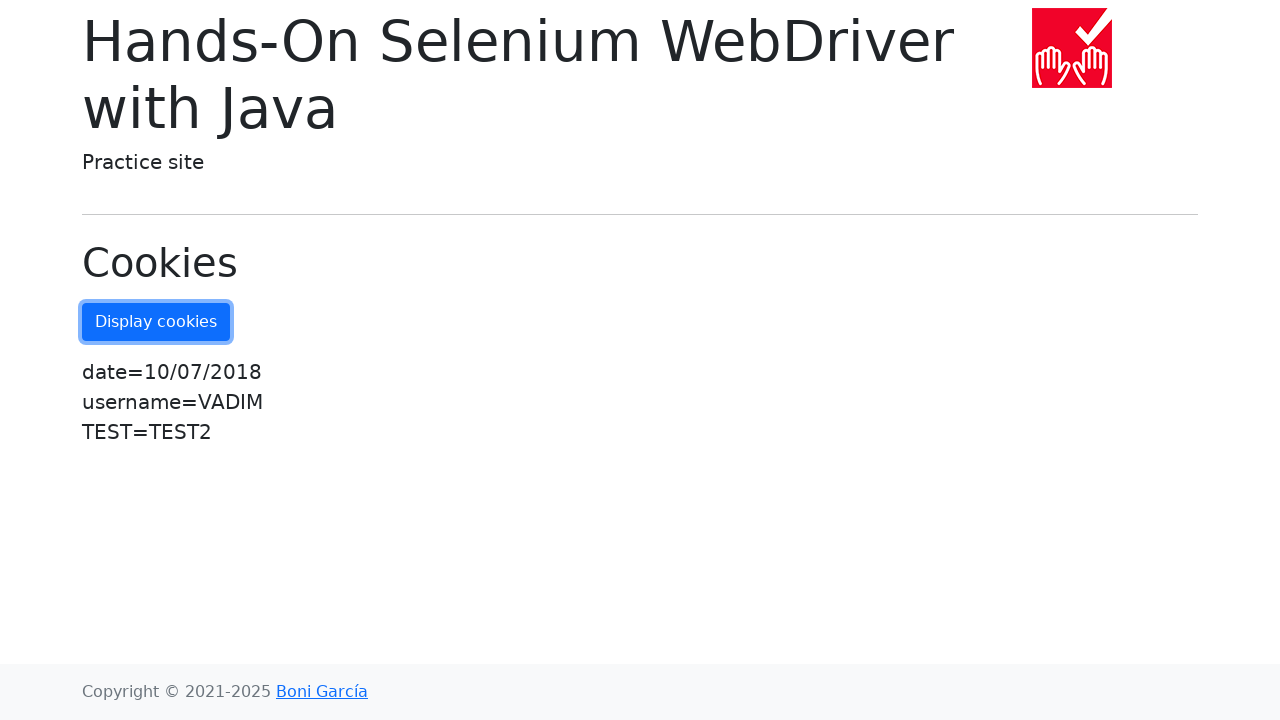

Verified TEST cookie value equals TEST2
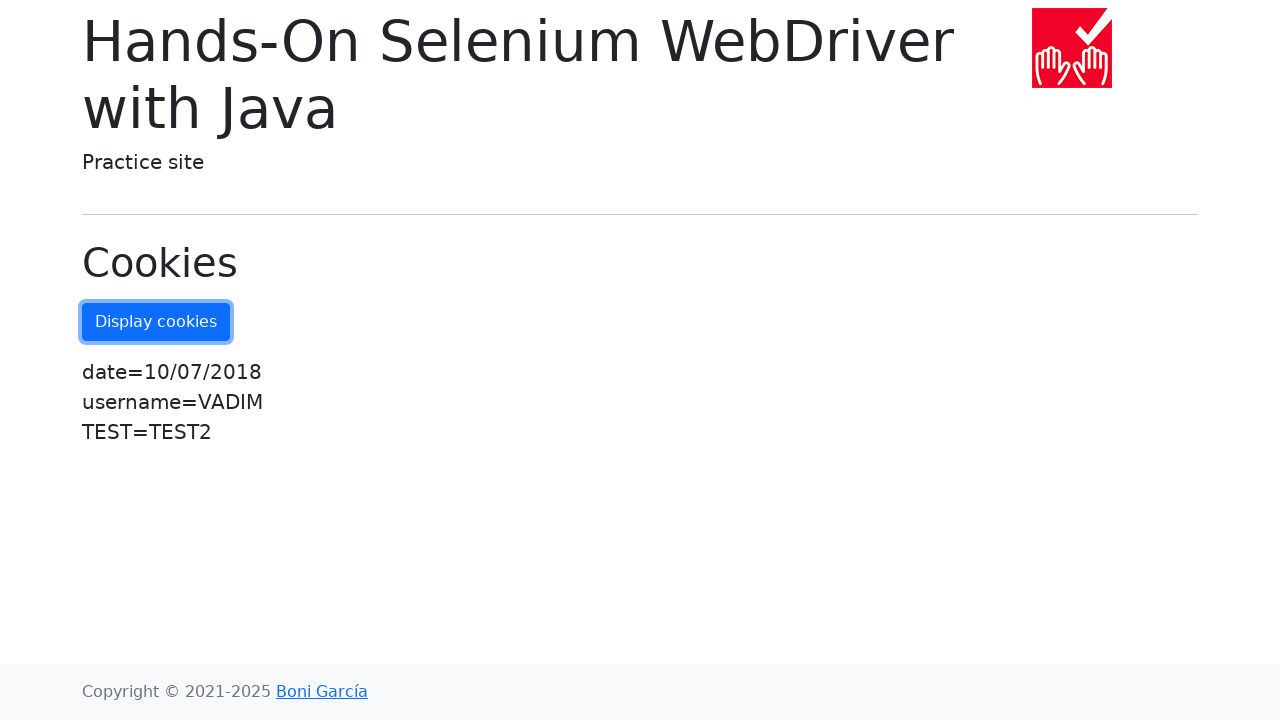

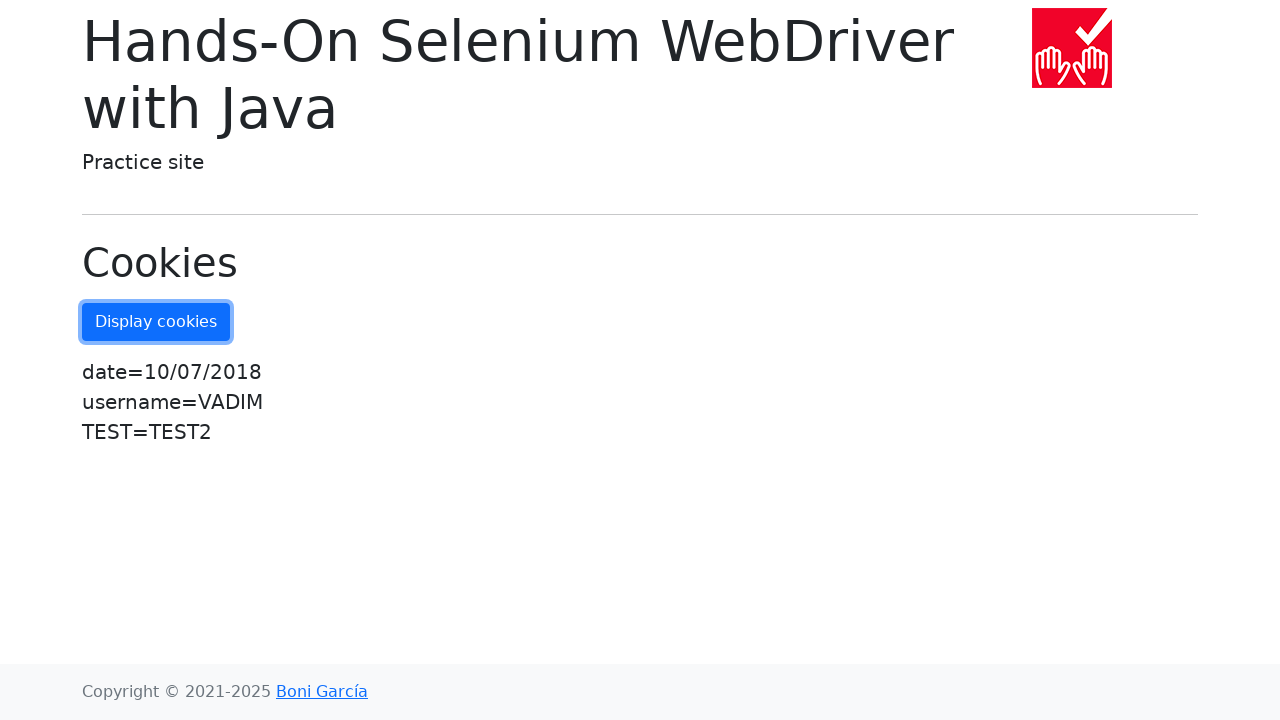